Navigates to a test automation practice blog and verifies the page title matches the expected value

Starting URL: https://testautomationpractice.blogspot.com/

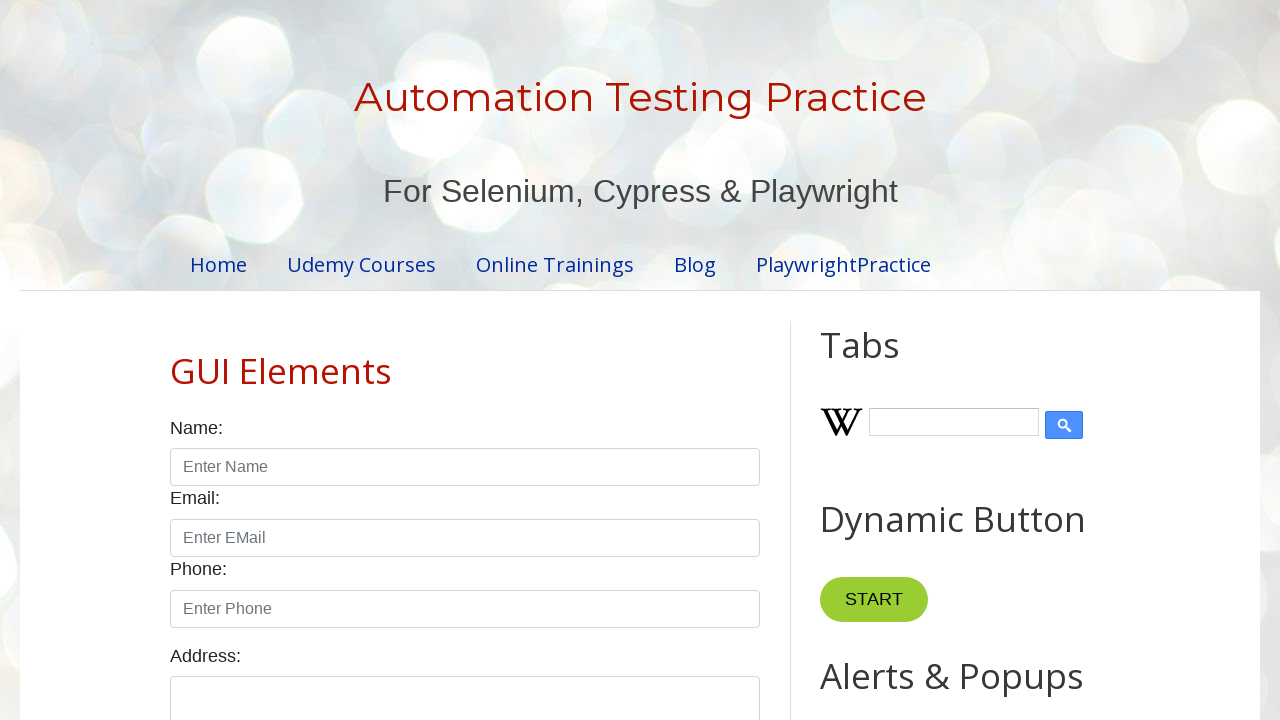

Navigated to test automation practice blog
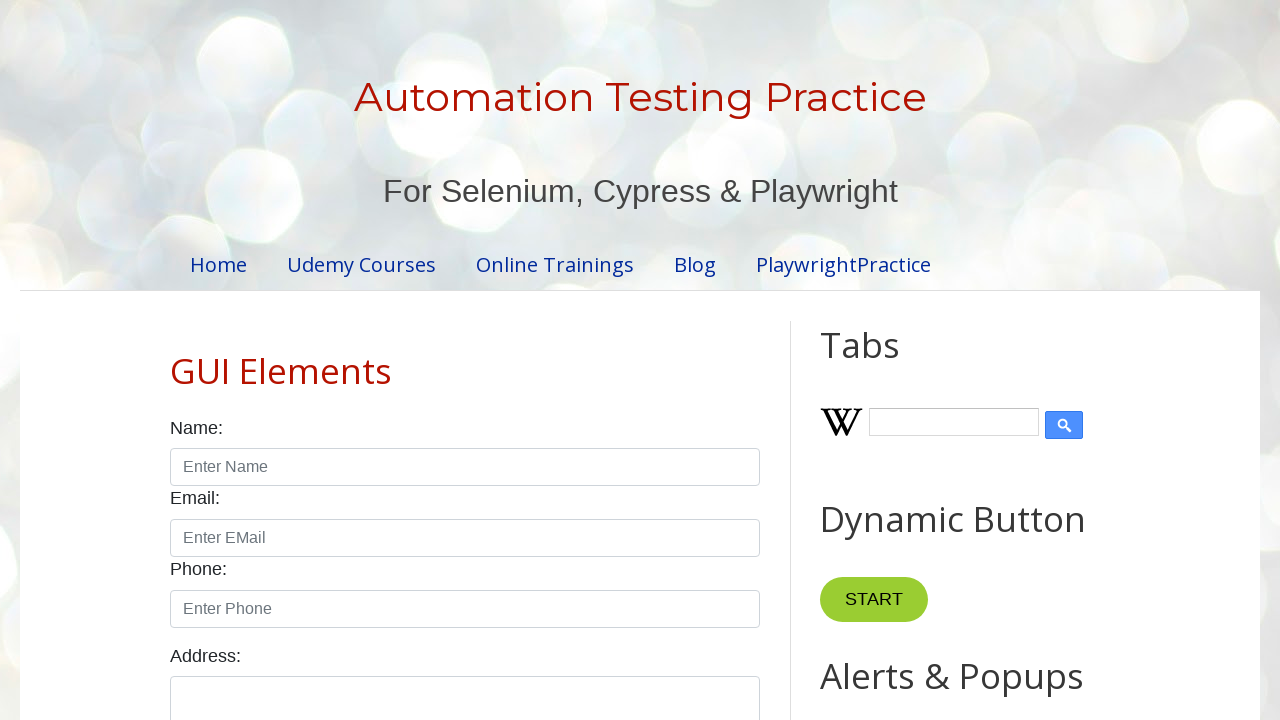

Retrieved page title
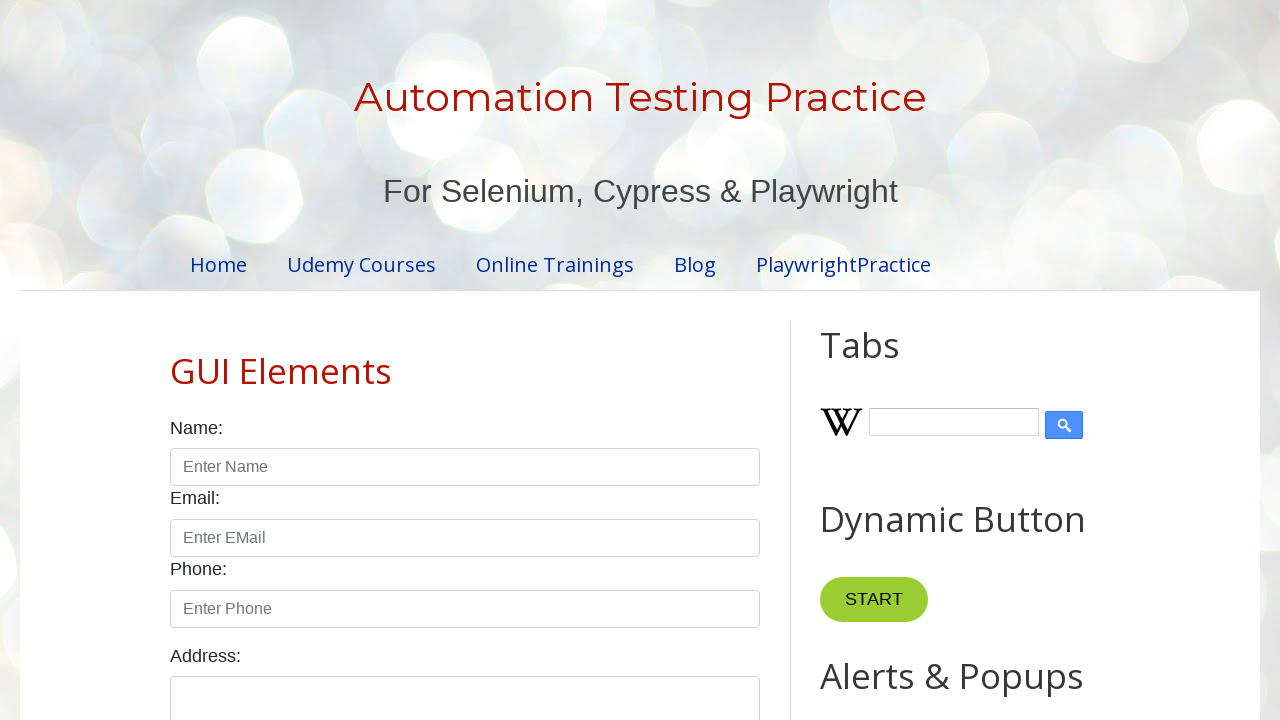

Verified page title matches expected value: 'Automation Testing Practice'
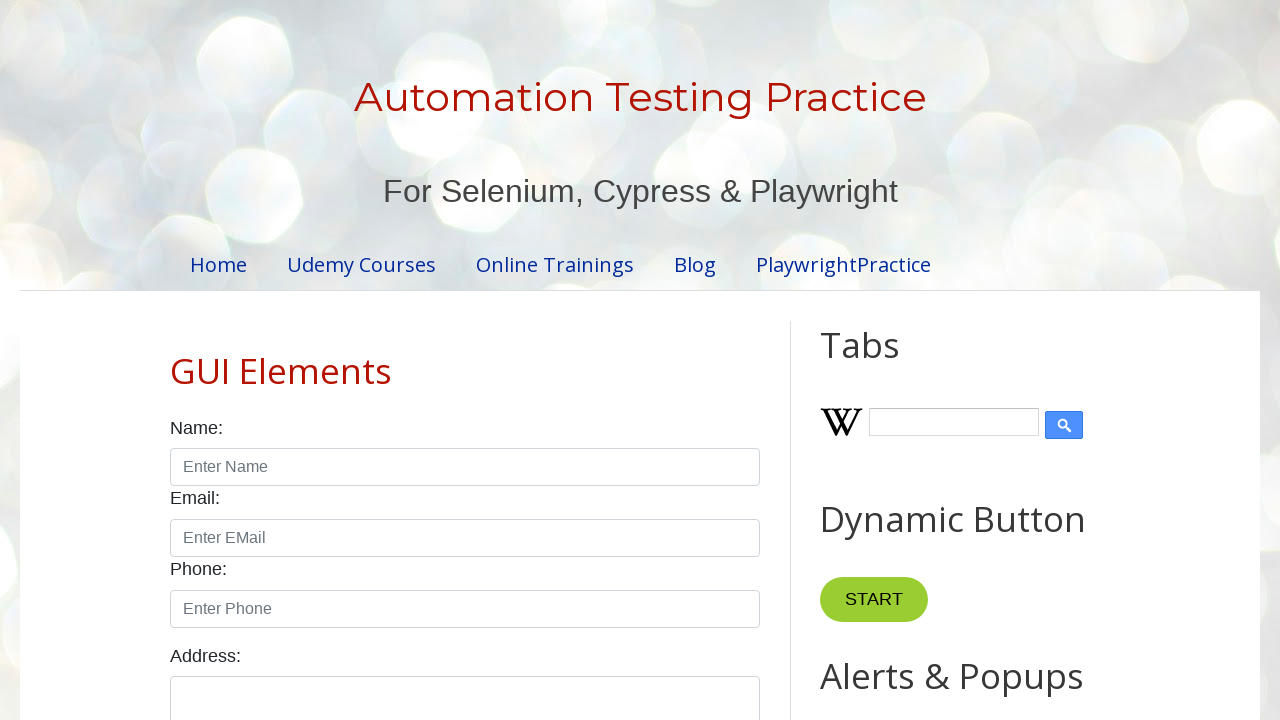

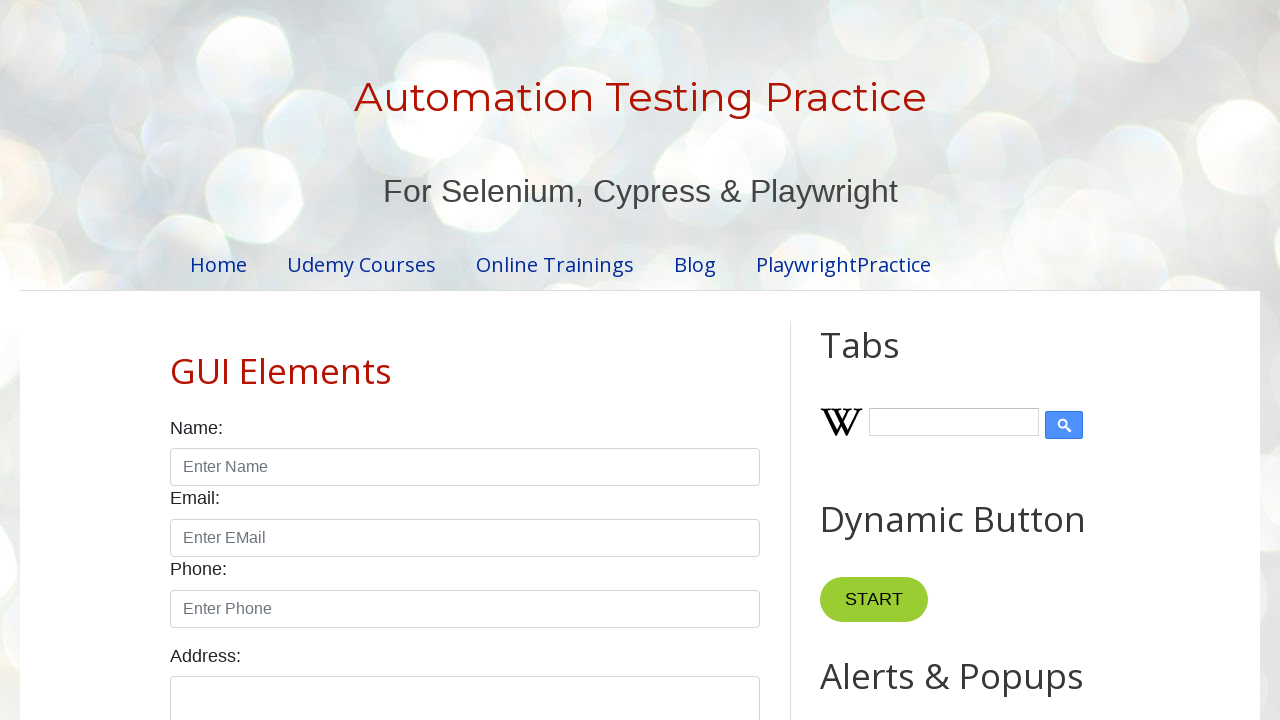